Tests Delta Airlines flight search by selecting a departure airport from the search dropdown

Starting URL: https://www.delta.com/

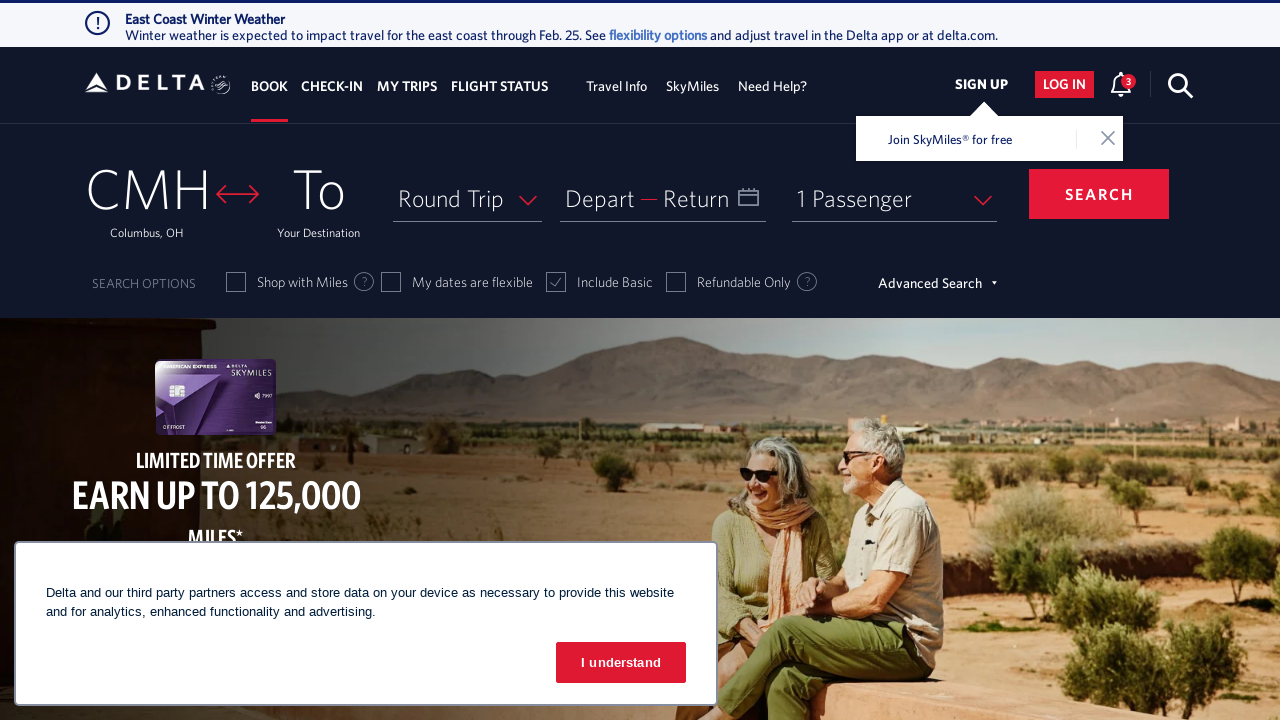

Clicked on departure airport field at (147, 201) on #fromAirportName
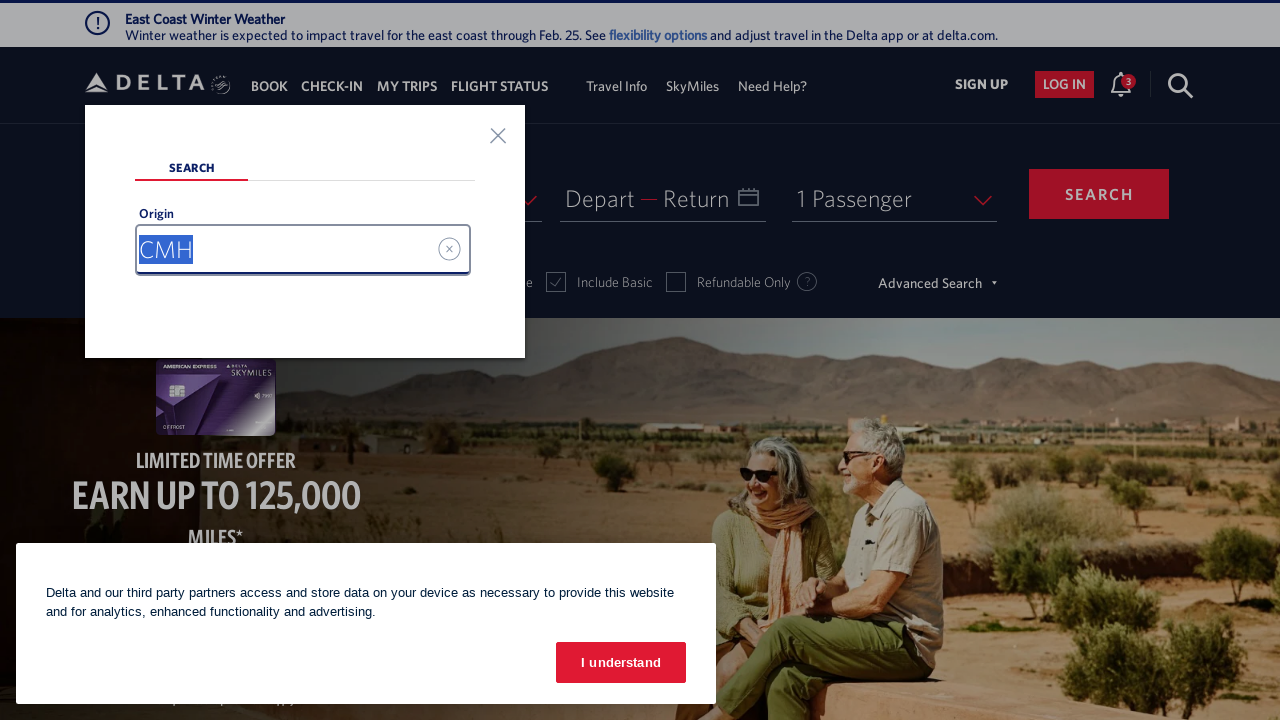

Typed airport code 'MTY' in search input on #search_input
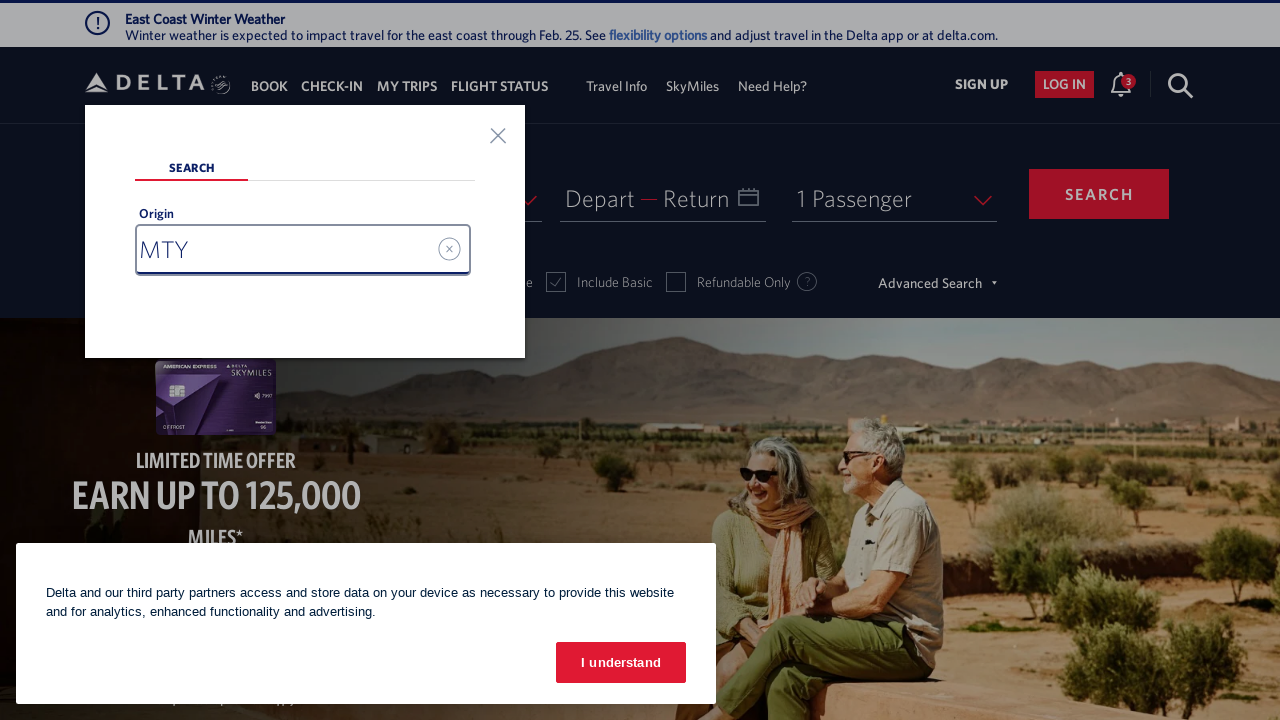

Selected first airport result from dropdown (MTY) at (301, 312) on .search-result-container ul li:first-child
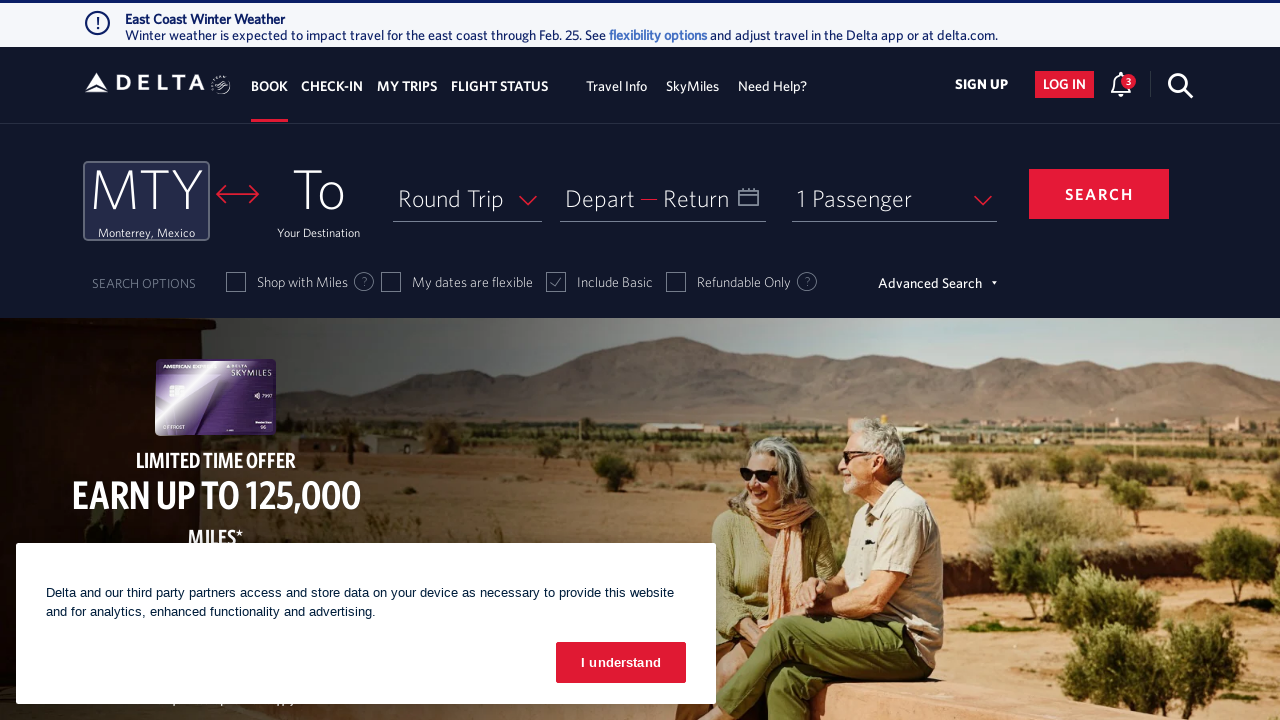

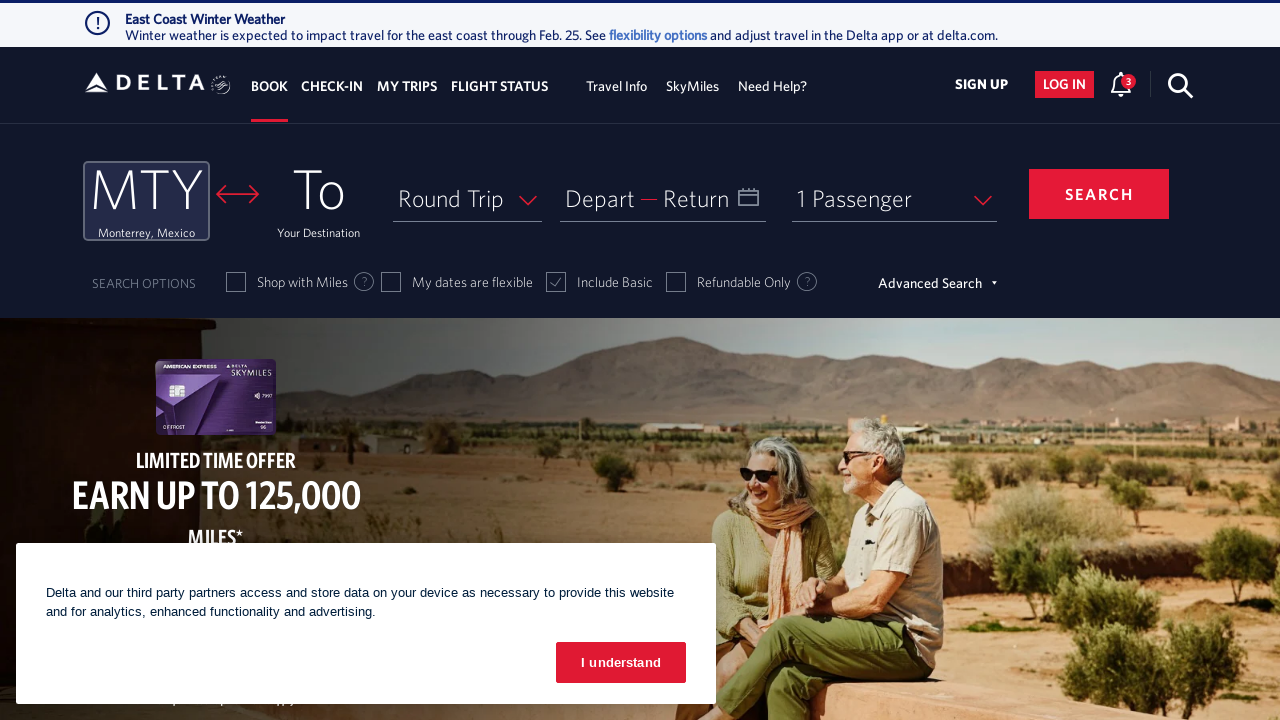